Tests checkbox functionality by clicking a checkbox and verifying its selected state, then counting total checkboxes on the page

Starting URL: https://rahulshettyacademy.com/AutomationPractice/

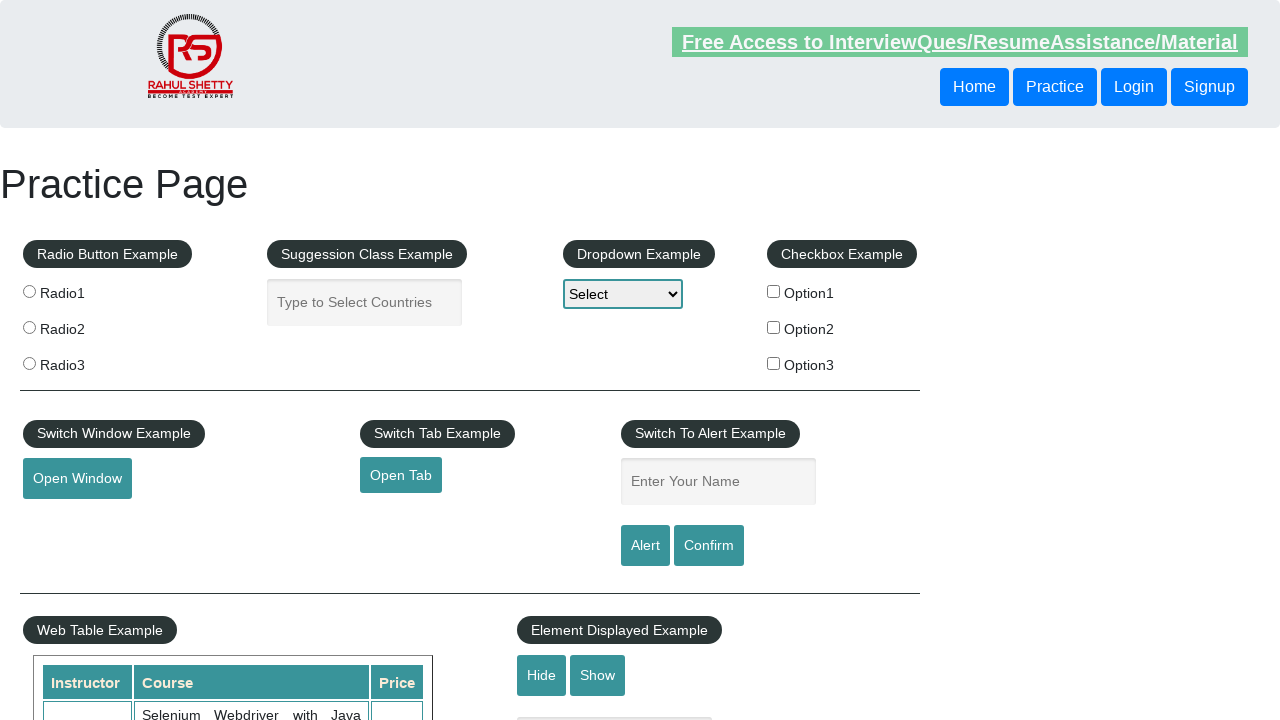

Clicked the first checkbox option (#checkBoxOption1) at (774, 291) on #checkBoxOption1
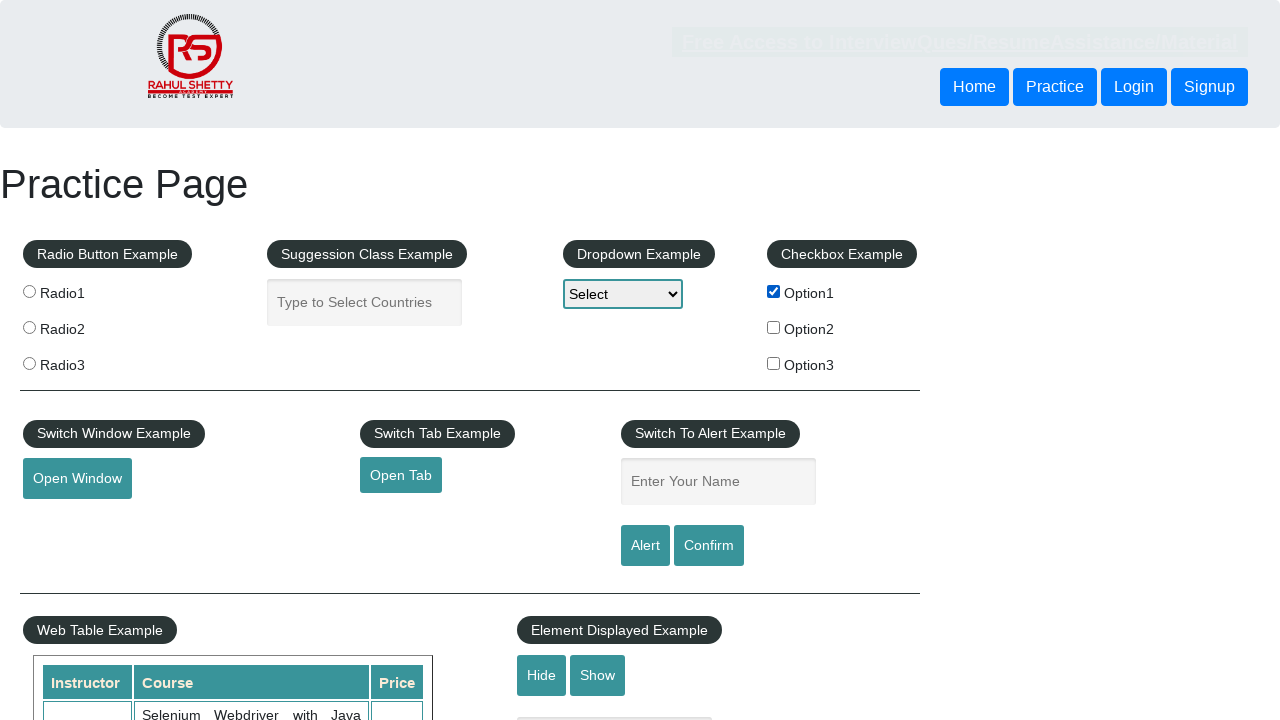

Verified checkbox #checkBoxOption1 is checked
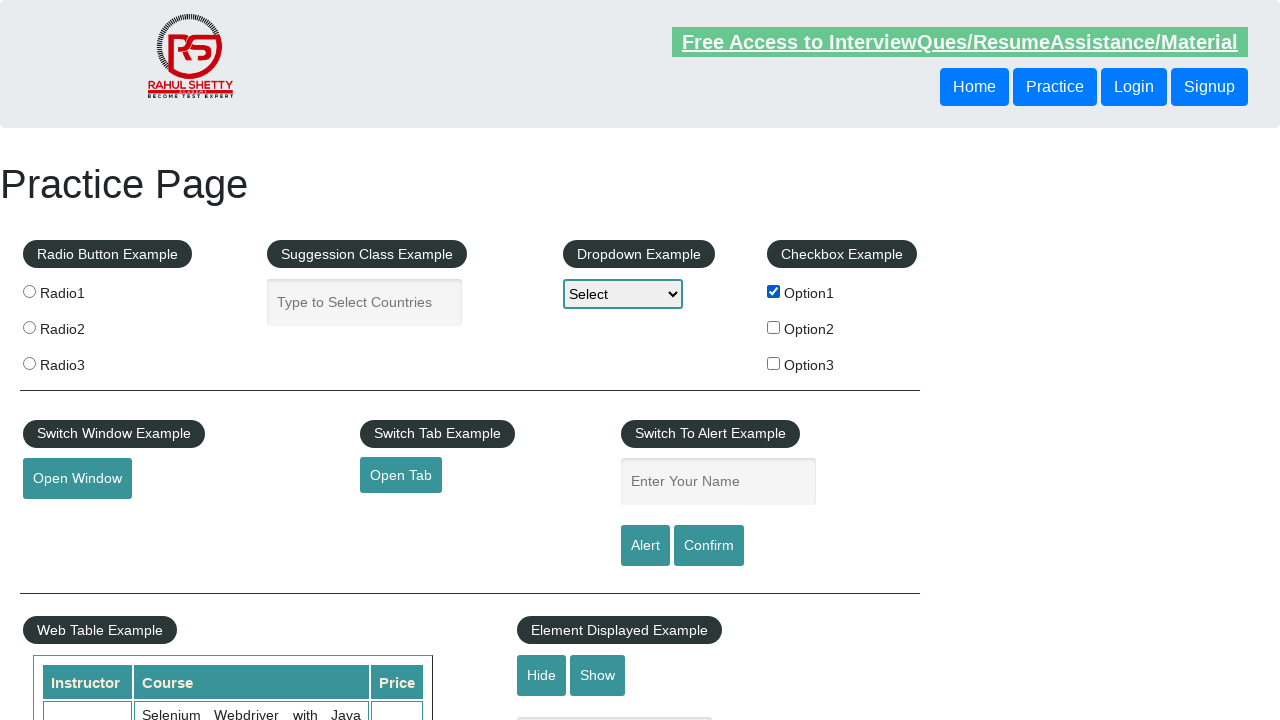

Confirmed: The checkbox has been selected
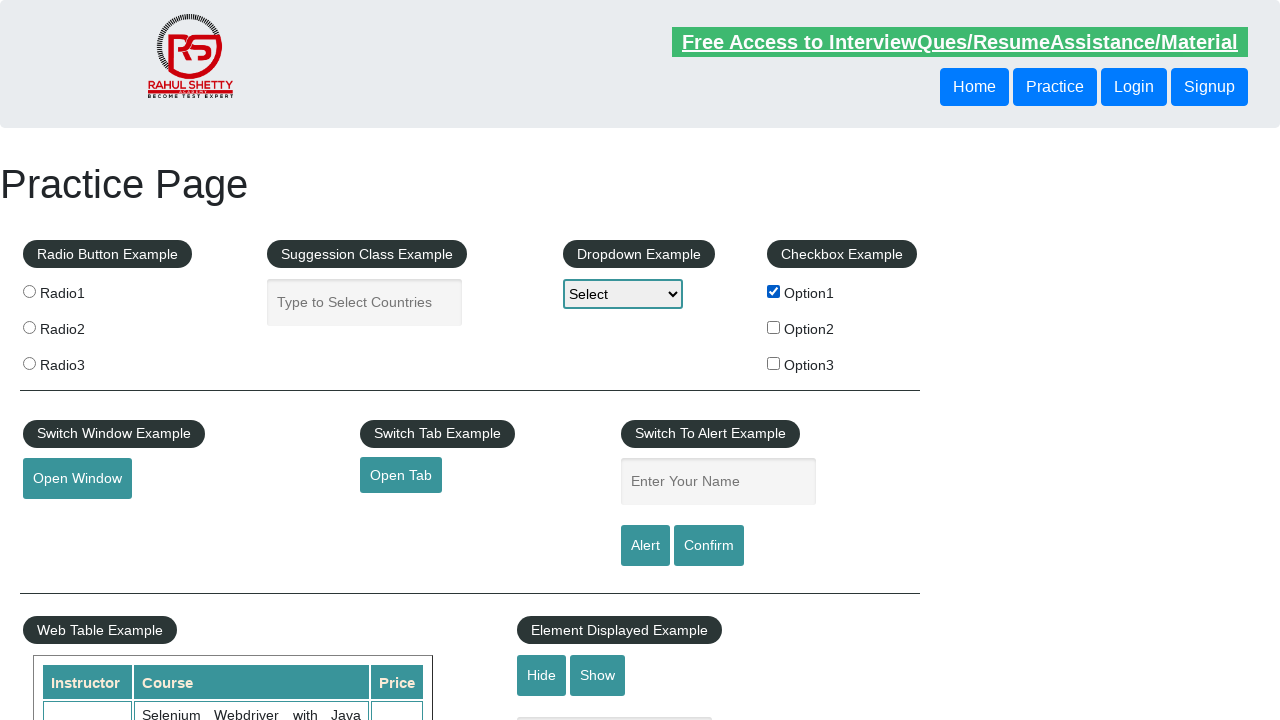

Counted total checkboxes on the page: 3
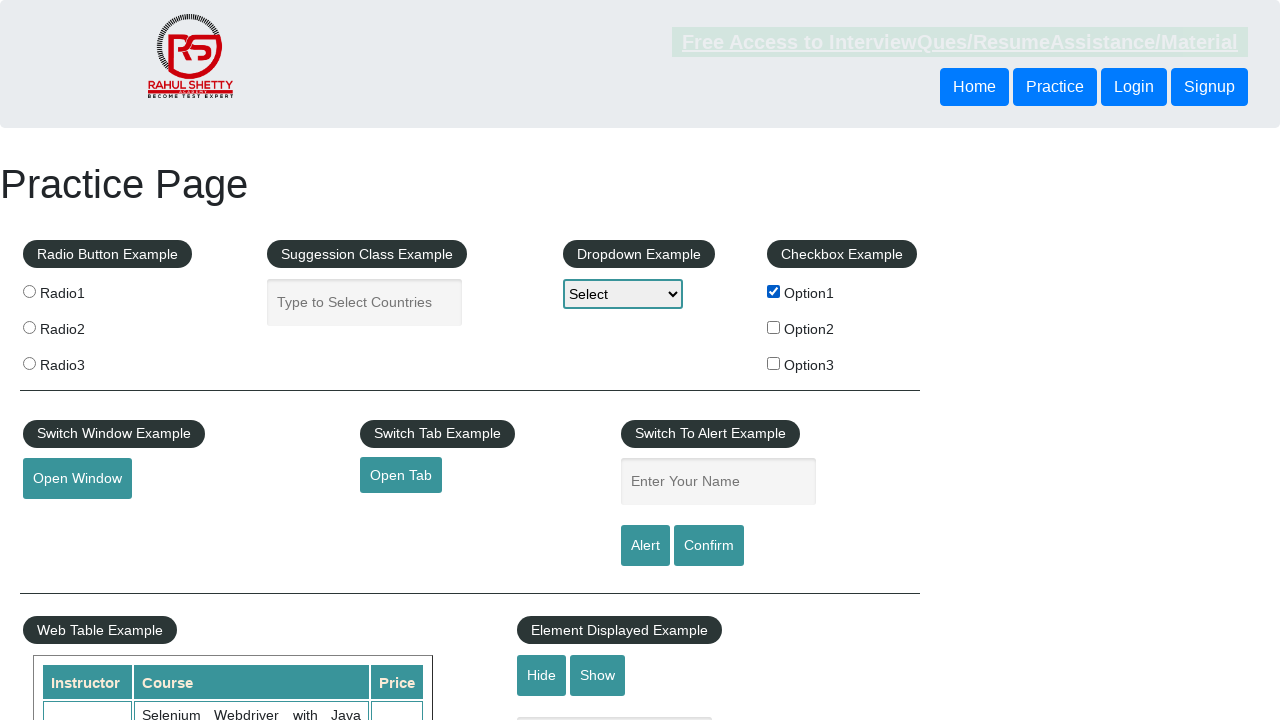

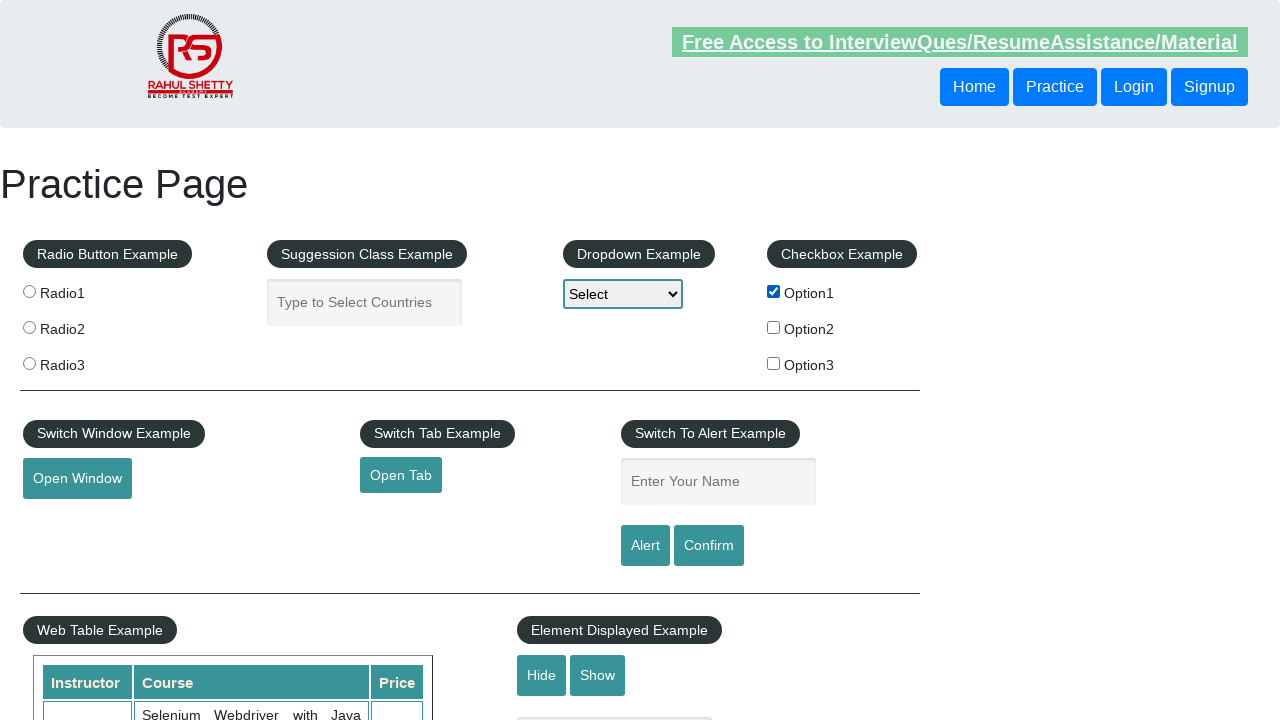